Tests the flight booking flow on BlazeDemo by selecting departure and arrival cities, finding flights, choosing a flight, and completing a purchase.

Starting URL: https://blazedemo.com

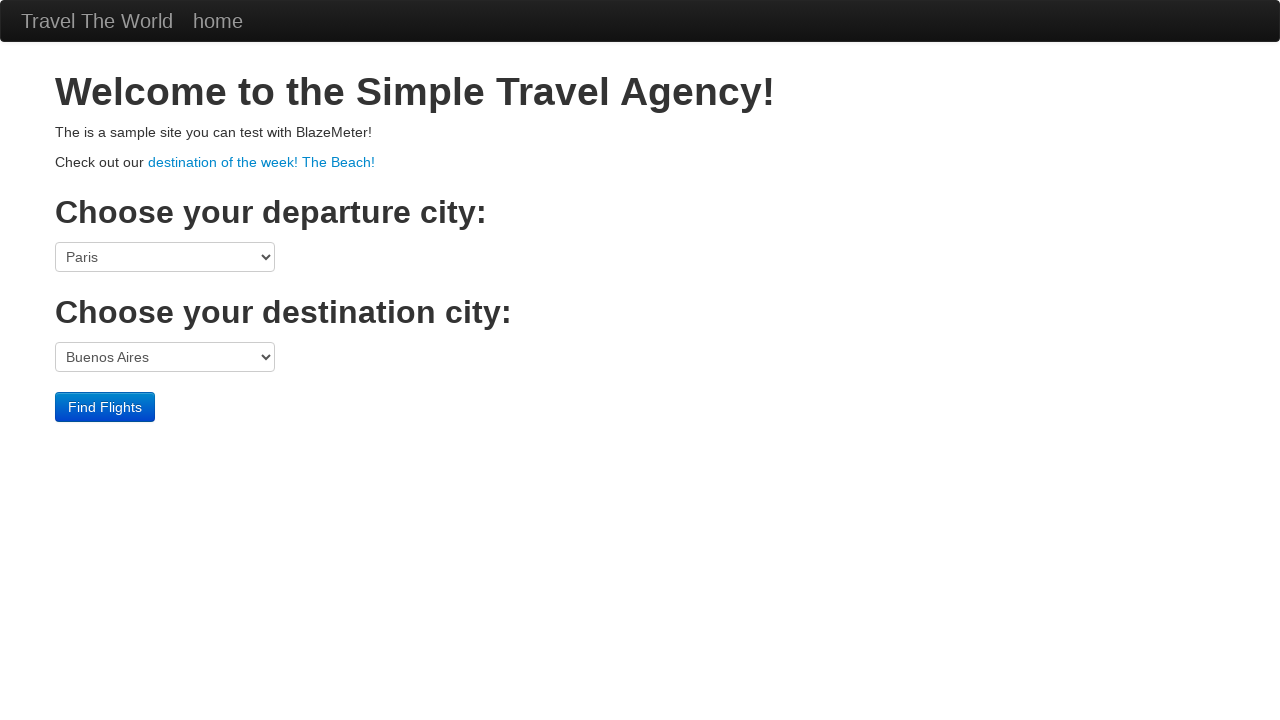

Waited for flight booking form to load
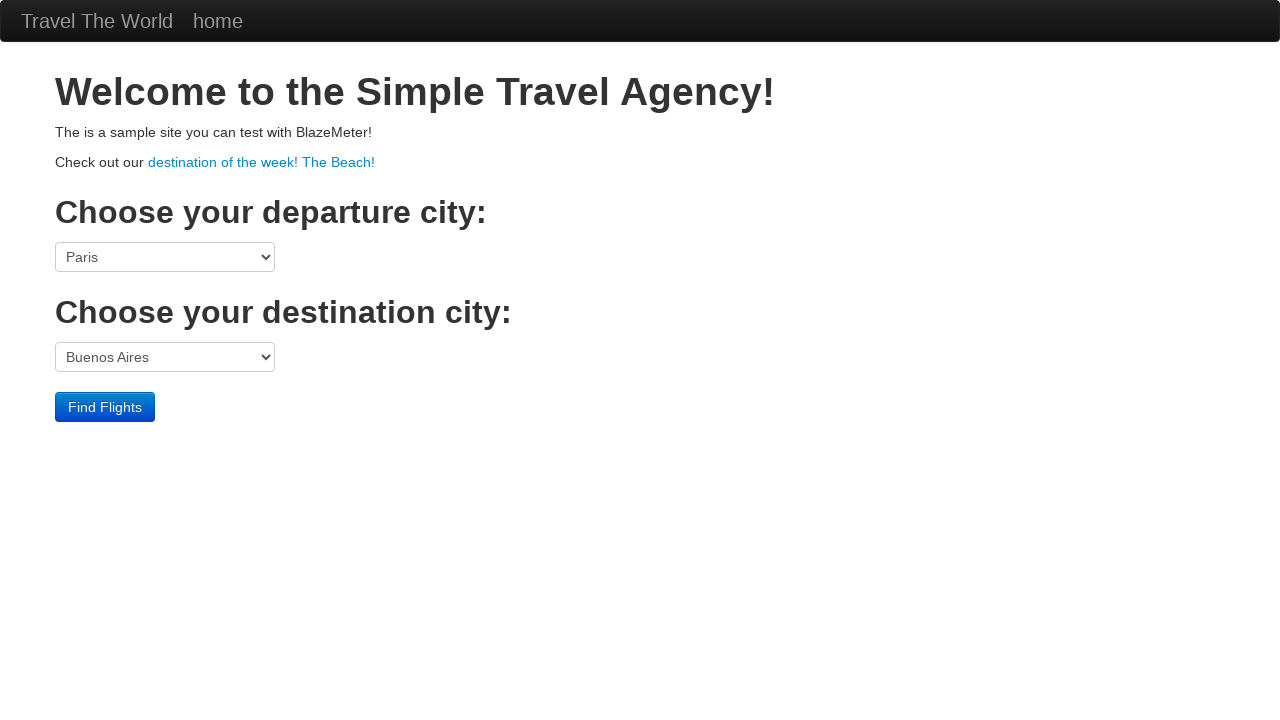

Selected Paris as departure city on select[name='fromPort']
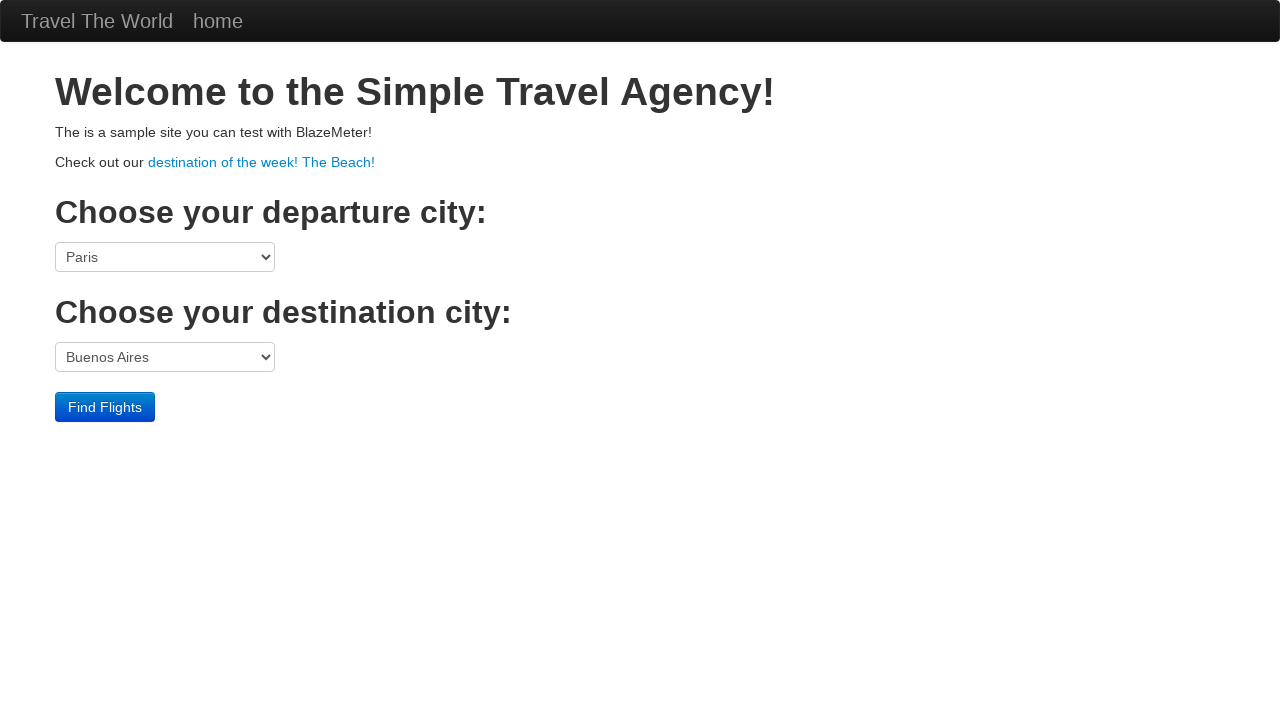

Selected Buenos Aires as arrival city on select[name='toPort']
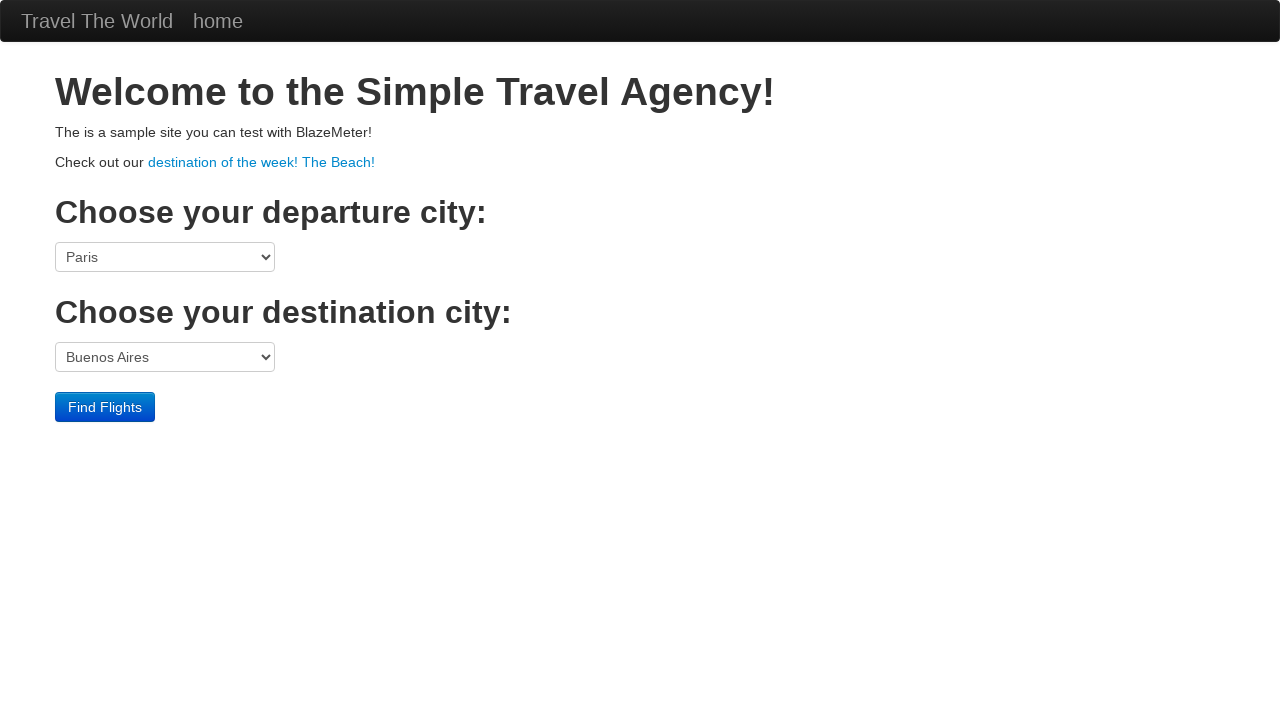

Clicked submit to search for flights at (105, 407) on input[type='submit']
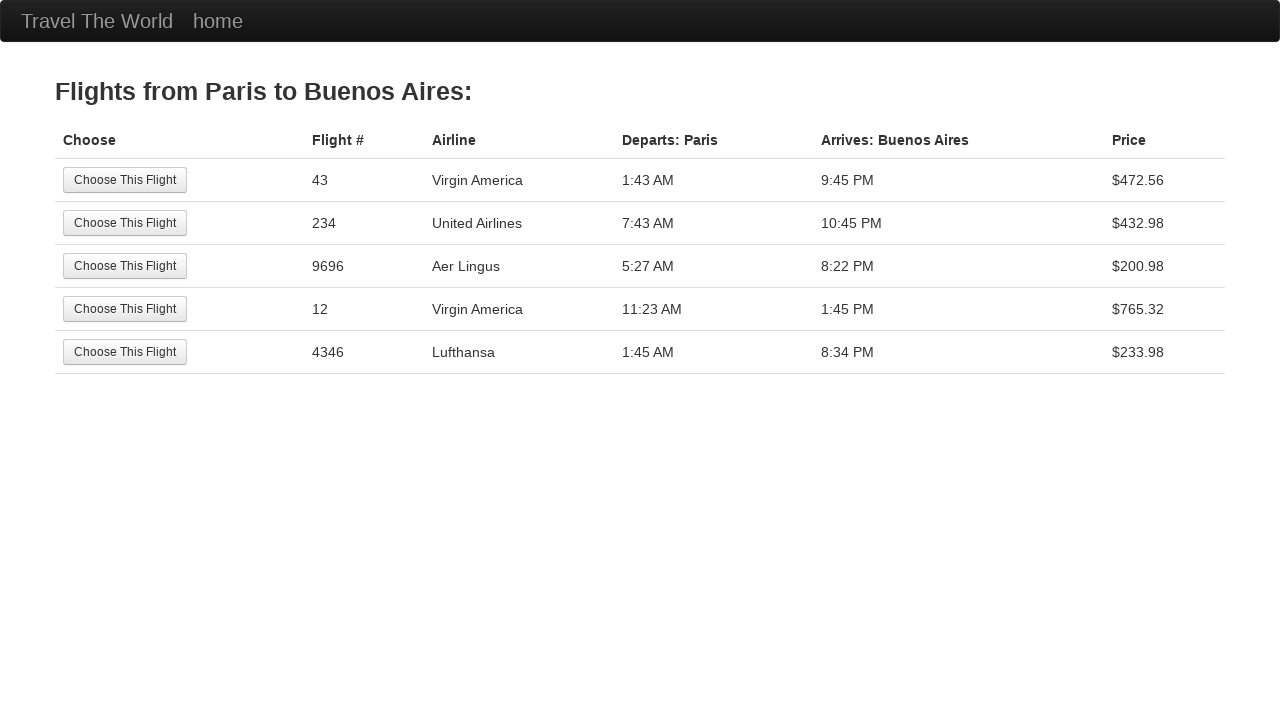

Flight results page loaded
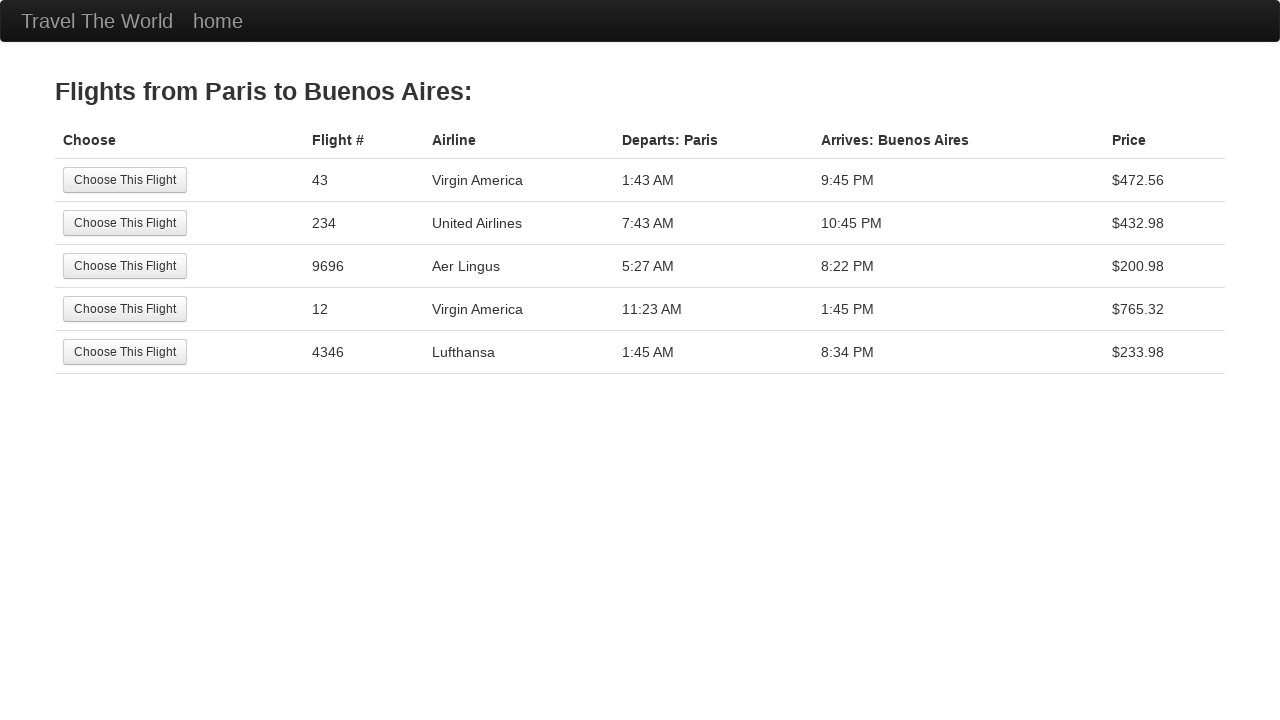

Selected a flight and proceeded to purchase page at (125, 180) on input[type='submit']
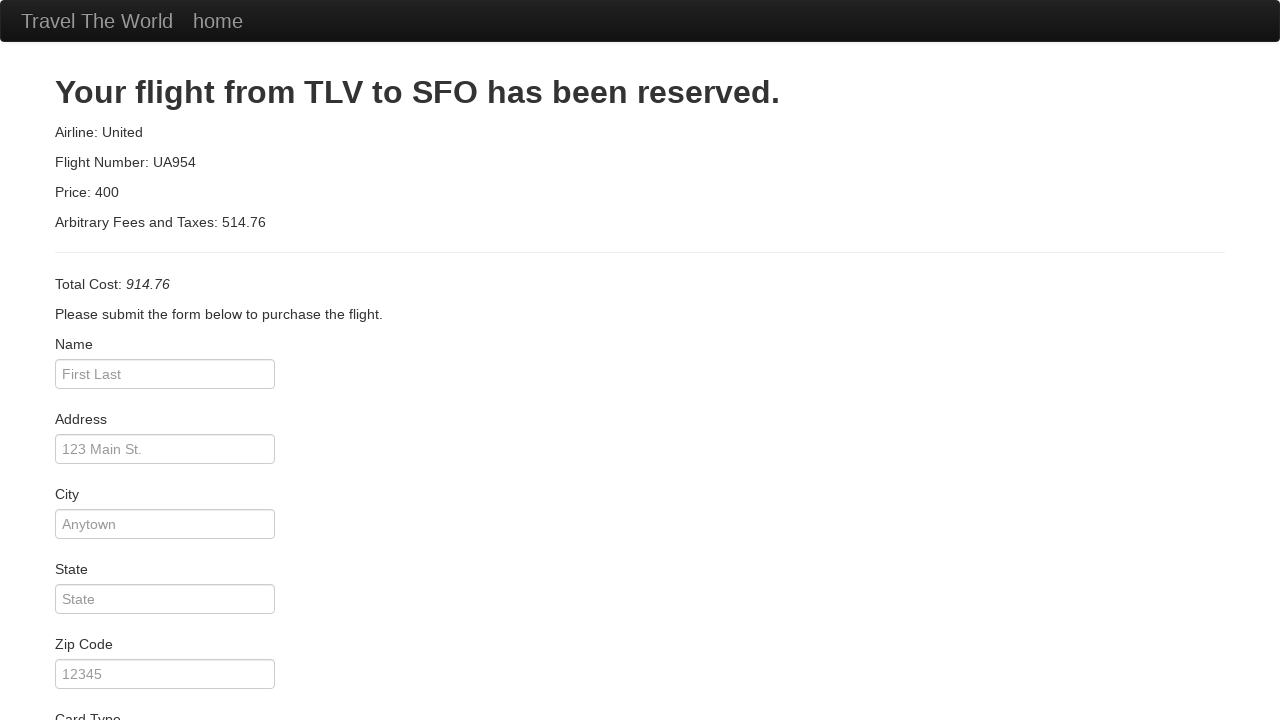

Purchase page loaded
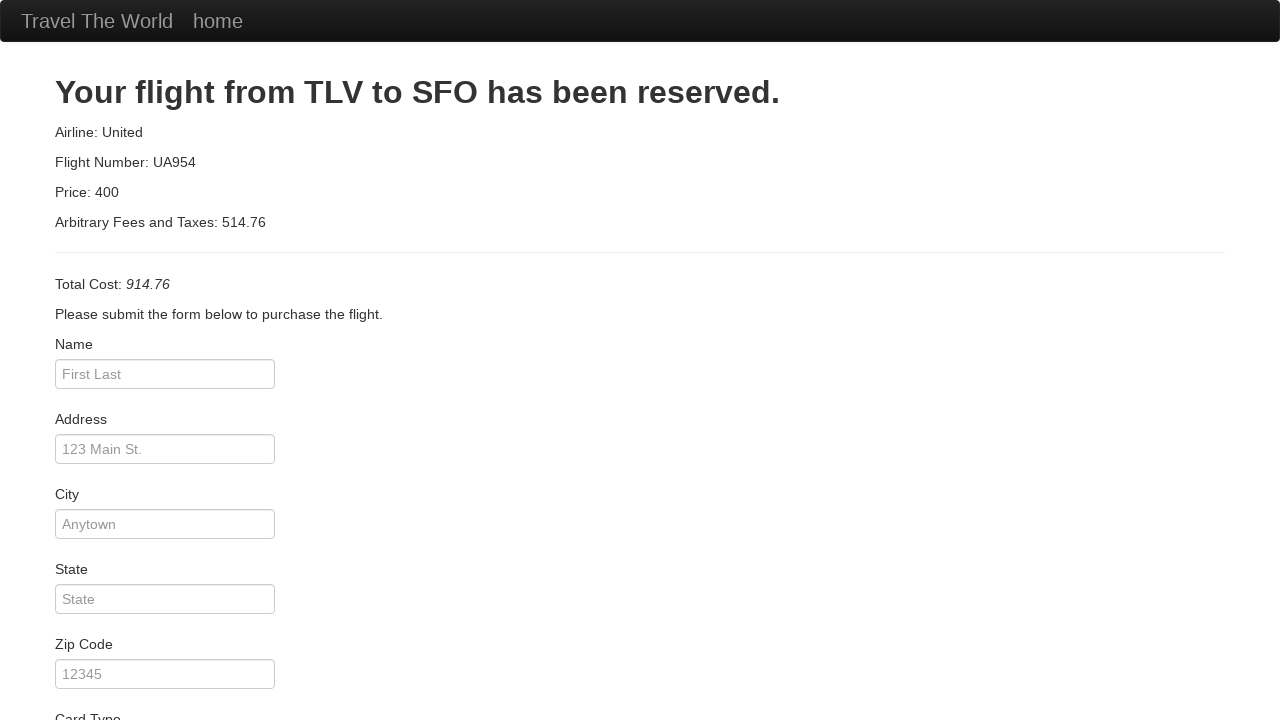

Completed the flight purchase at (118, 685) on input[type='submit']
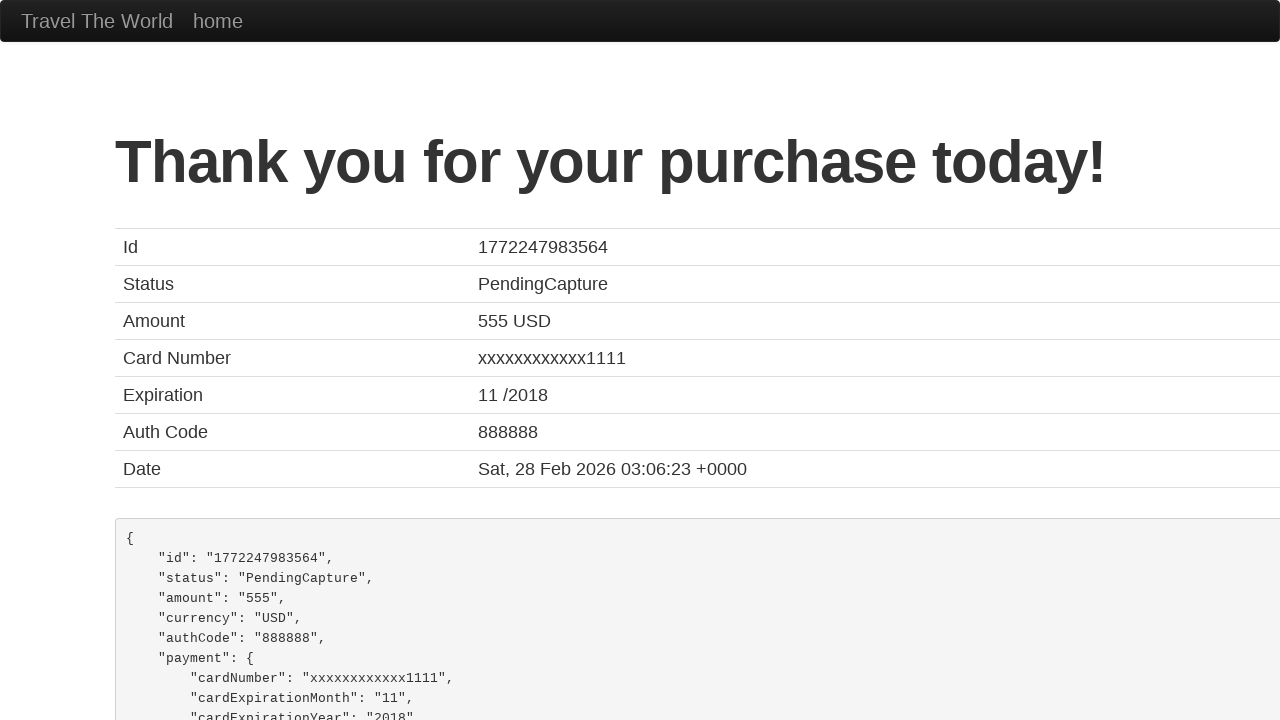

Purchase confirmation page displayed with thank you message
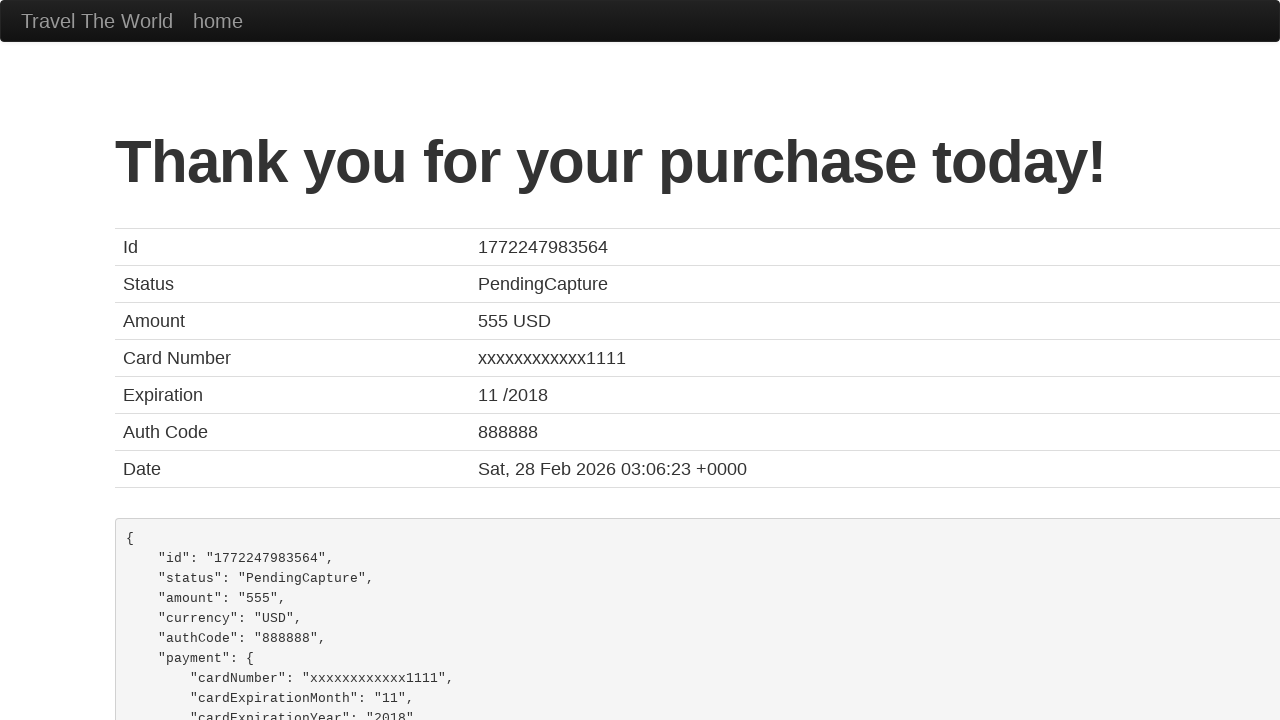

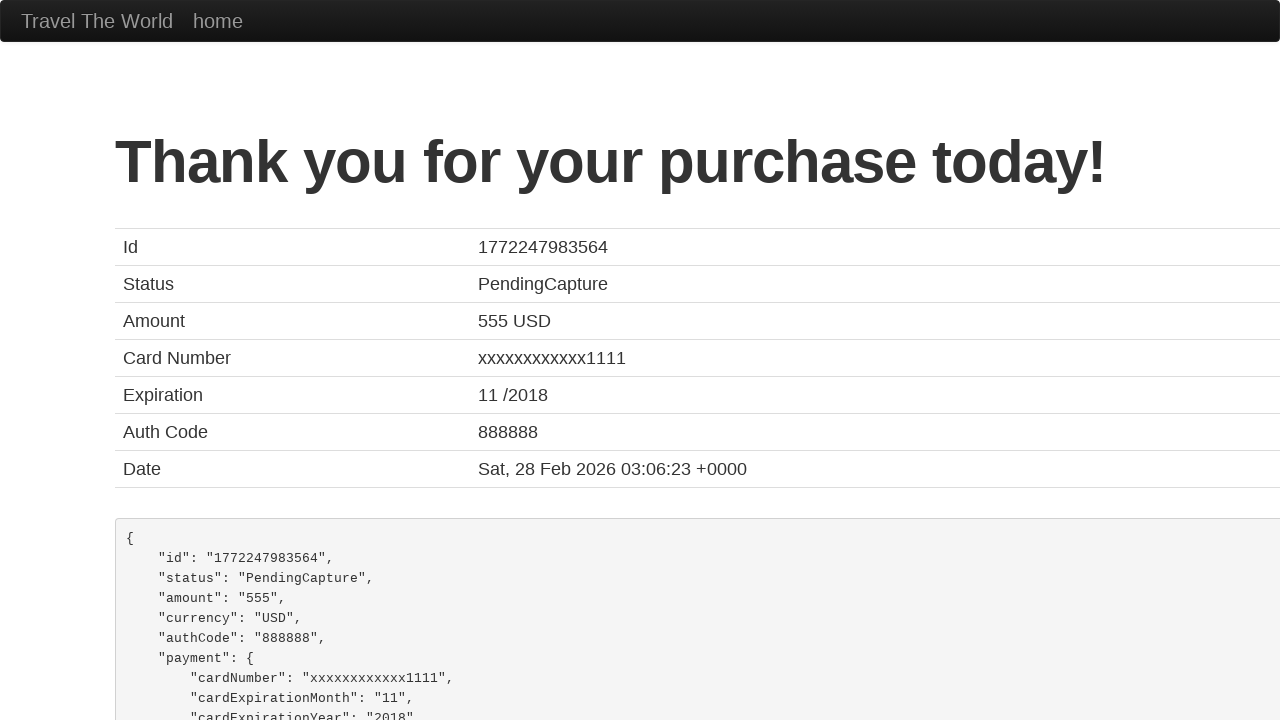